Waits for a price to reach $100, books it, then solves a mathematical captcha and submits the answer

Starting URL: http://suninjuly.github.io/explicit_wait2.html

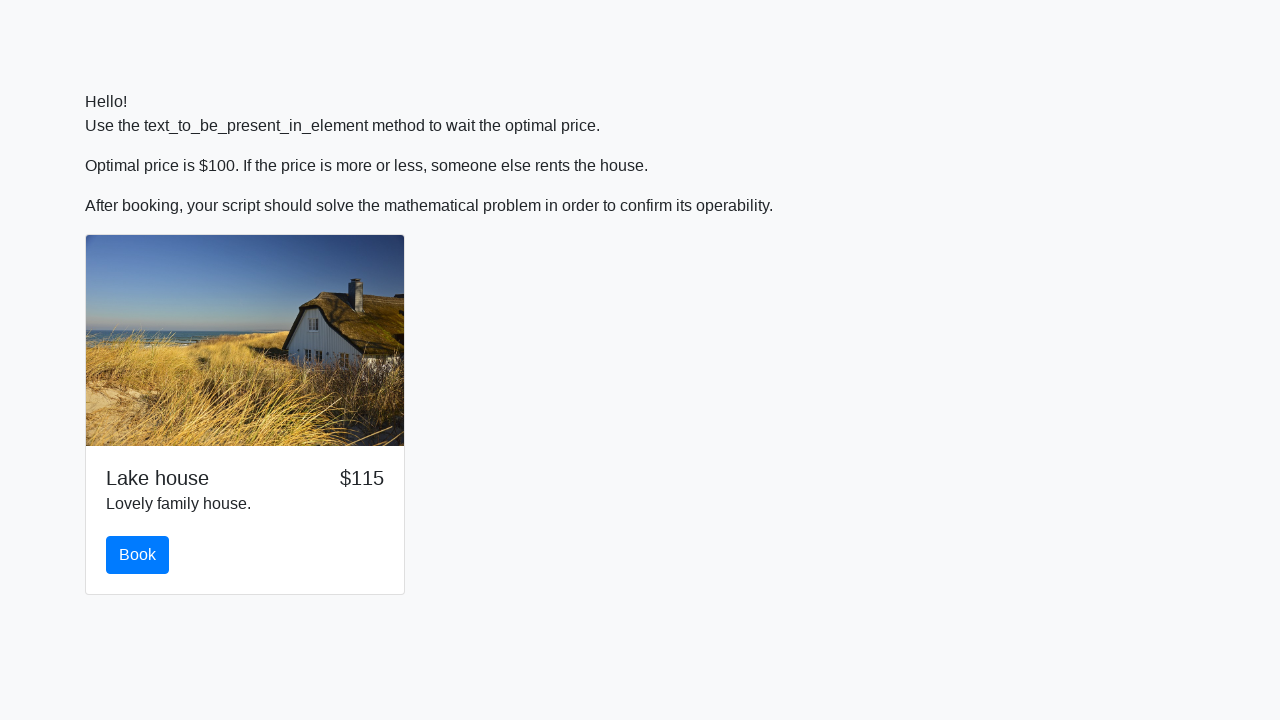

Waited for price to reach $100
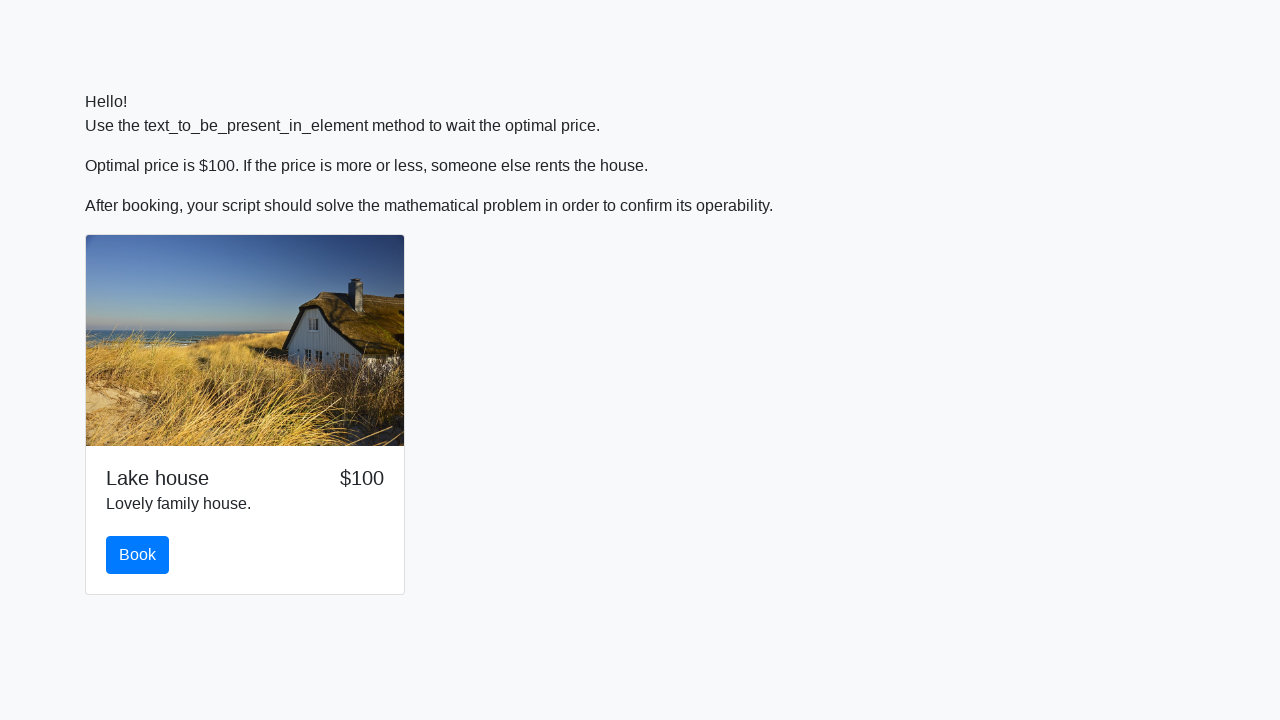

Clicked the book button at (138, 555) on #book
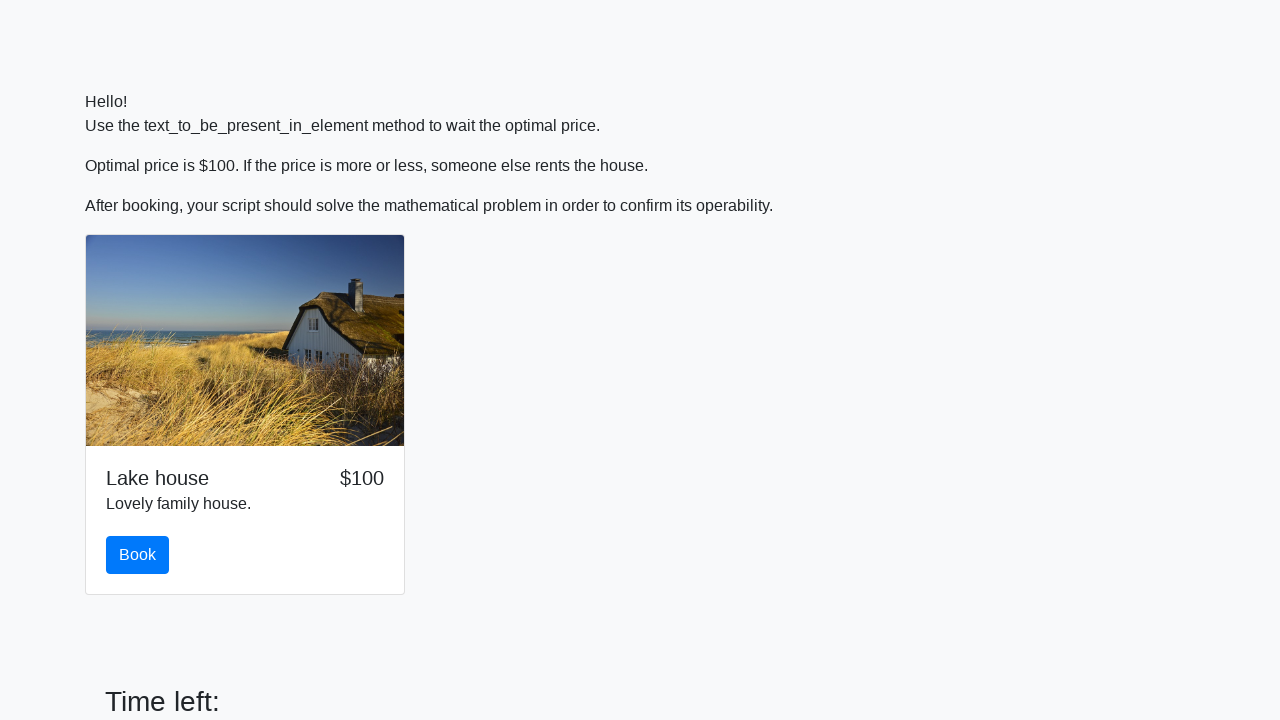

Retrieved input value for calculation: 878
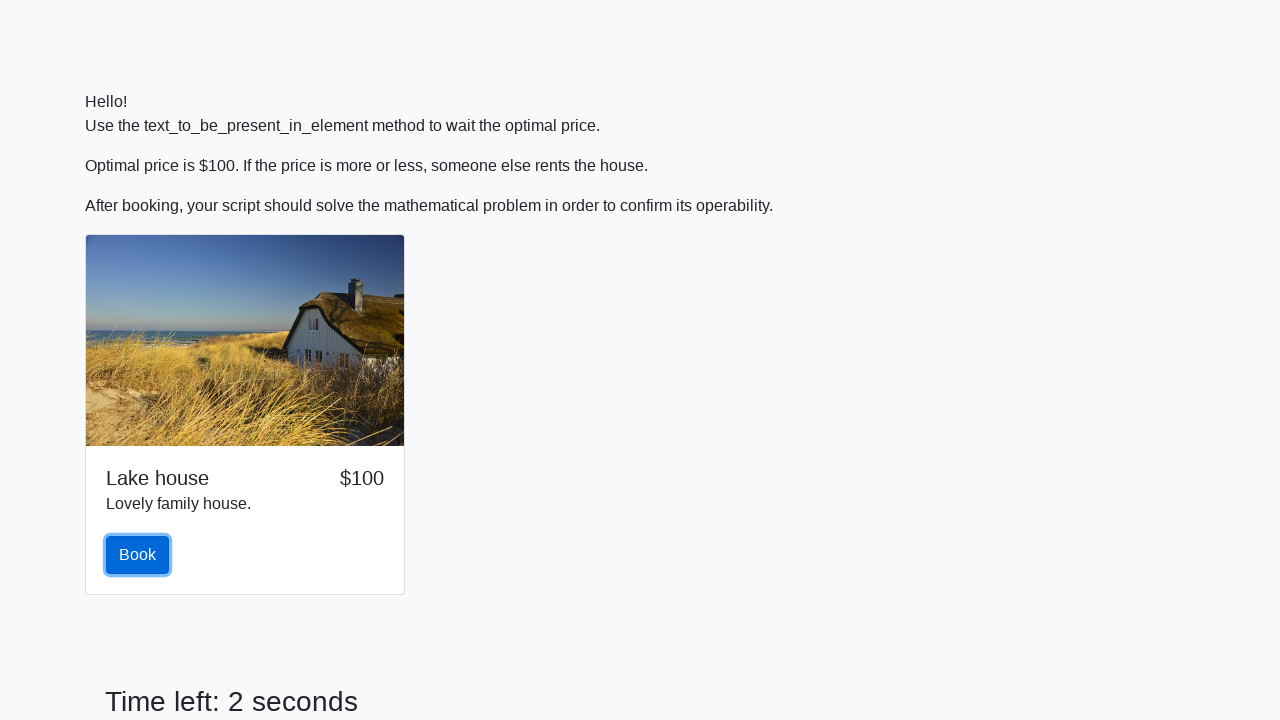

Filled answer field with calculated value: 2.4820804767401214 on #answer
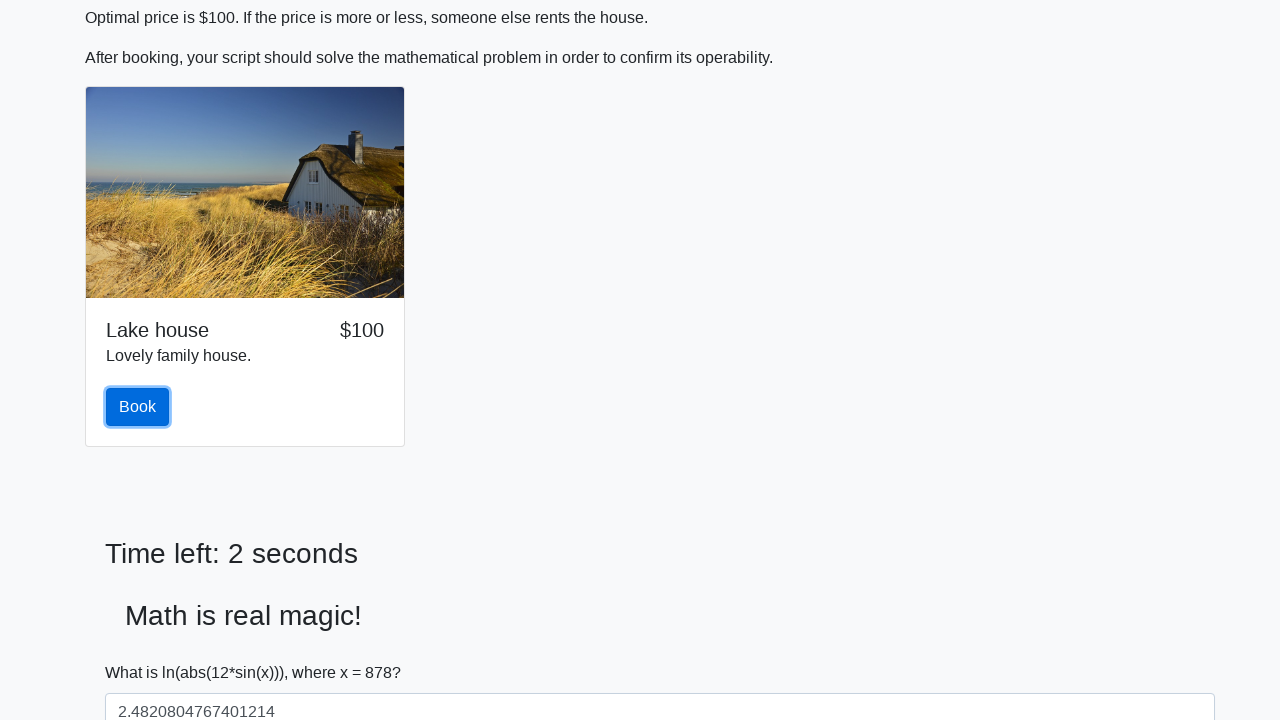

Clicked the solve button to submit the captcha answer at (143, 651) on #solve
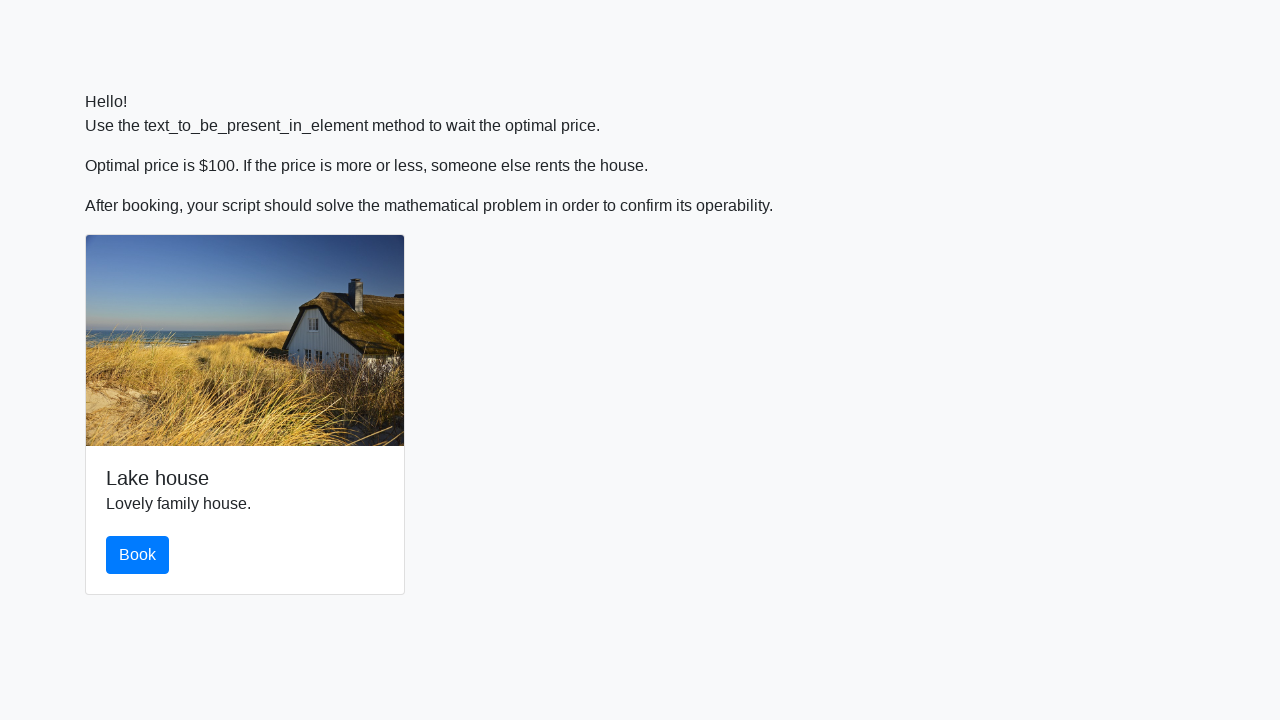

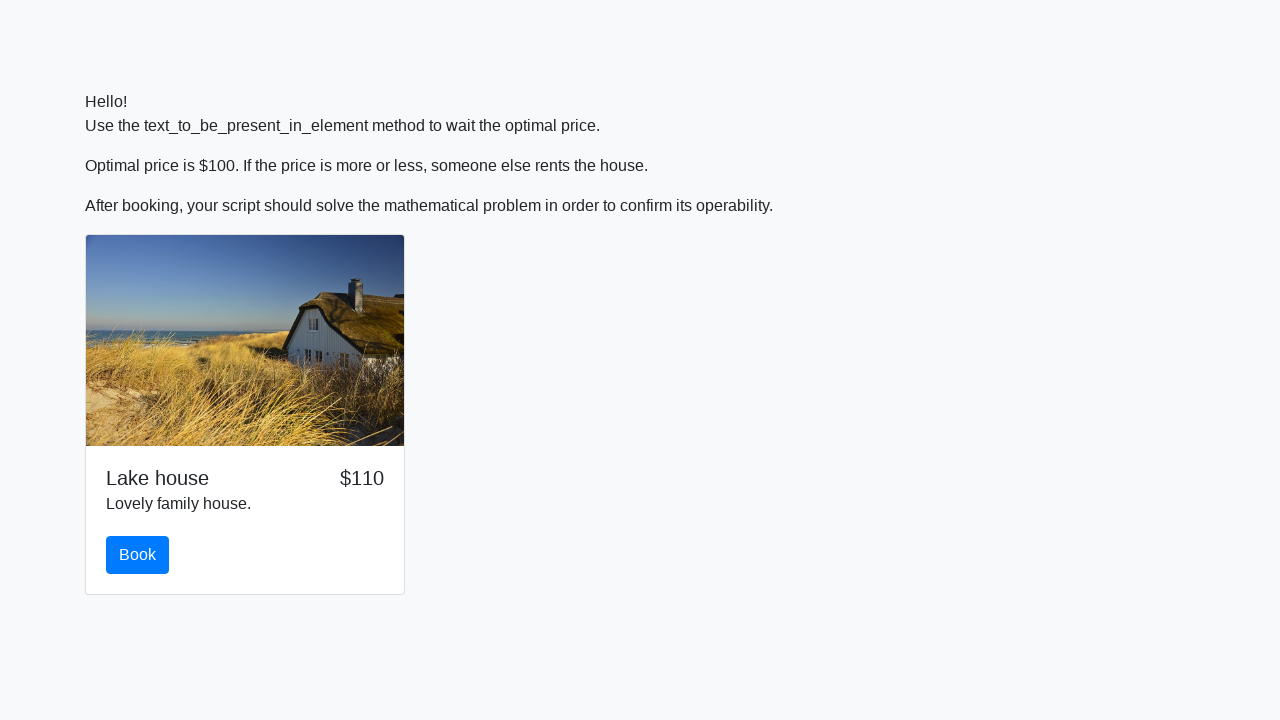